Tests dynamic loading by clicking a button and verifying that hidden content becomes visible

Starting URL: http://the-internet.herokuapp.com/dynamic_loading/2

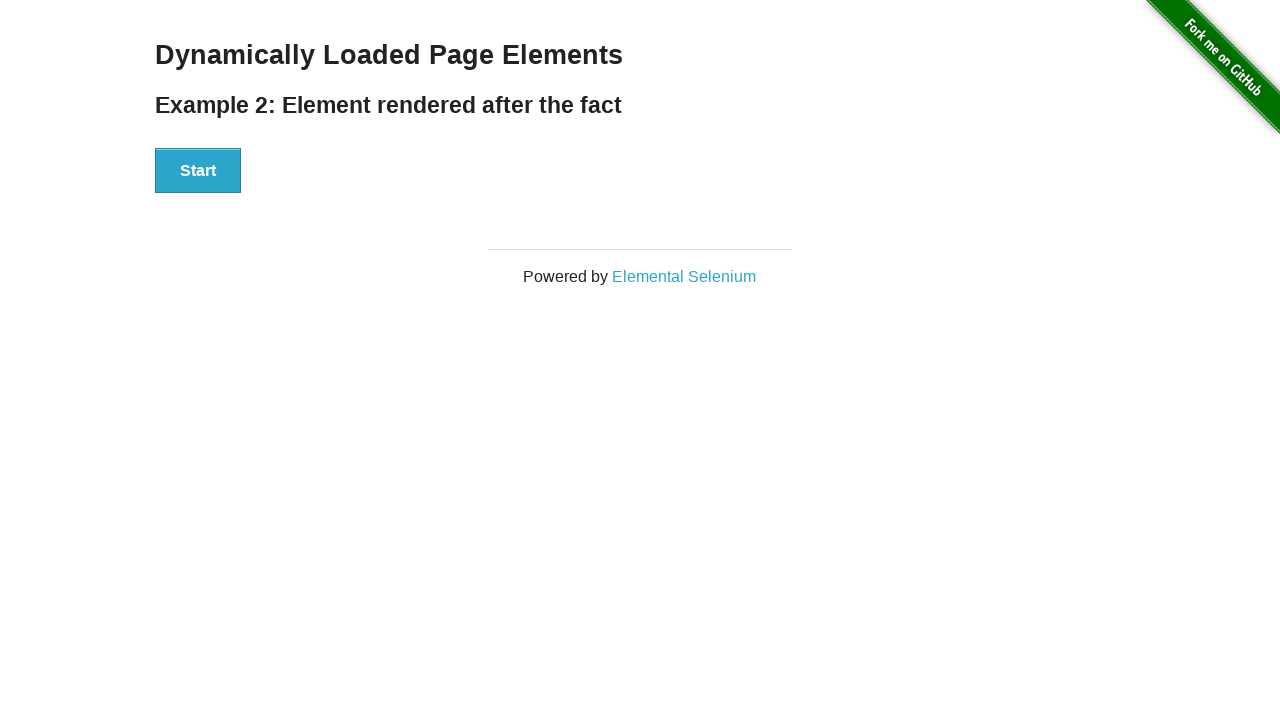

Clicked start button to trigger dynamic loading at (198, 171) on xpath=//div[@id='start']/button
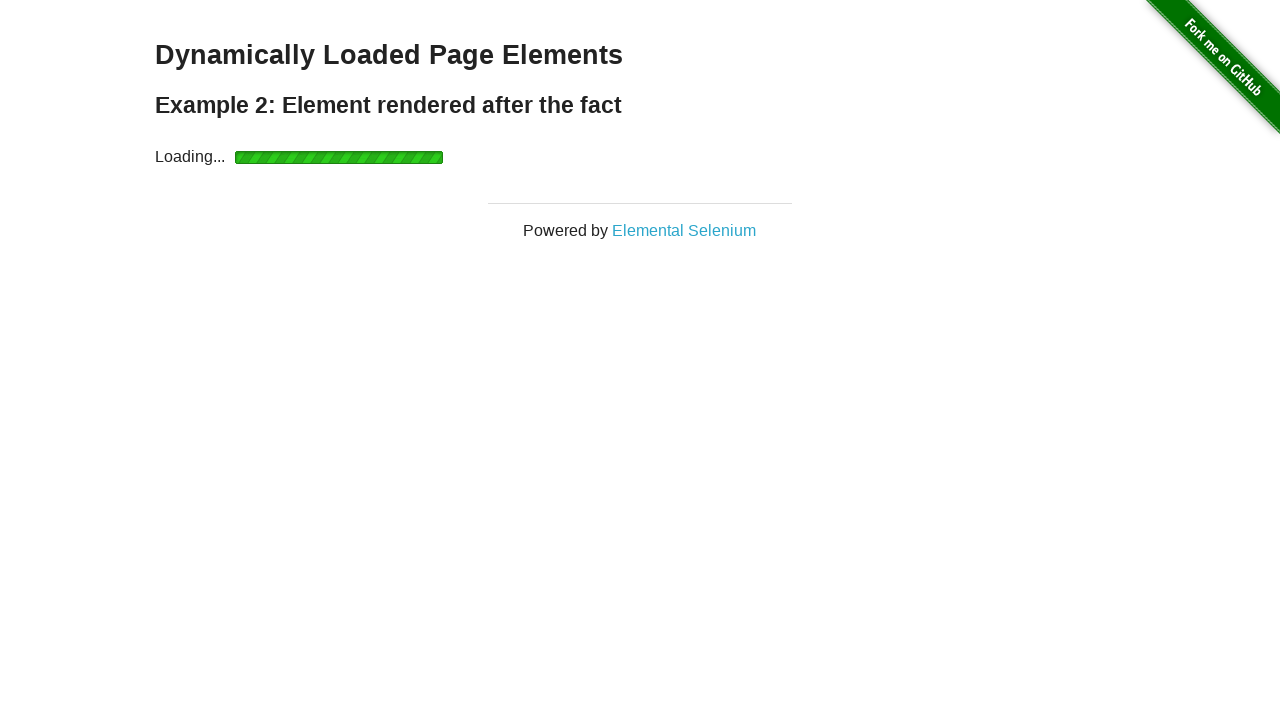

Waited for hidden content to become visible
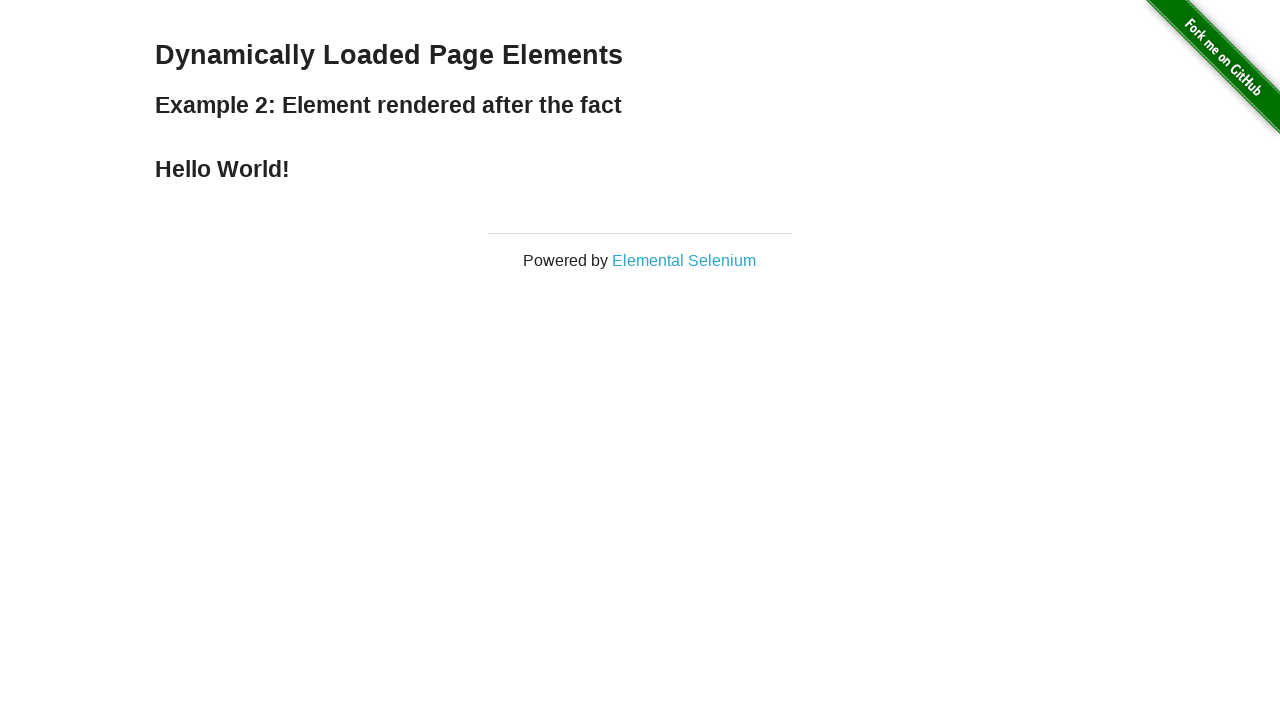

Verified that the result text is 'Hello World!'
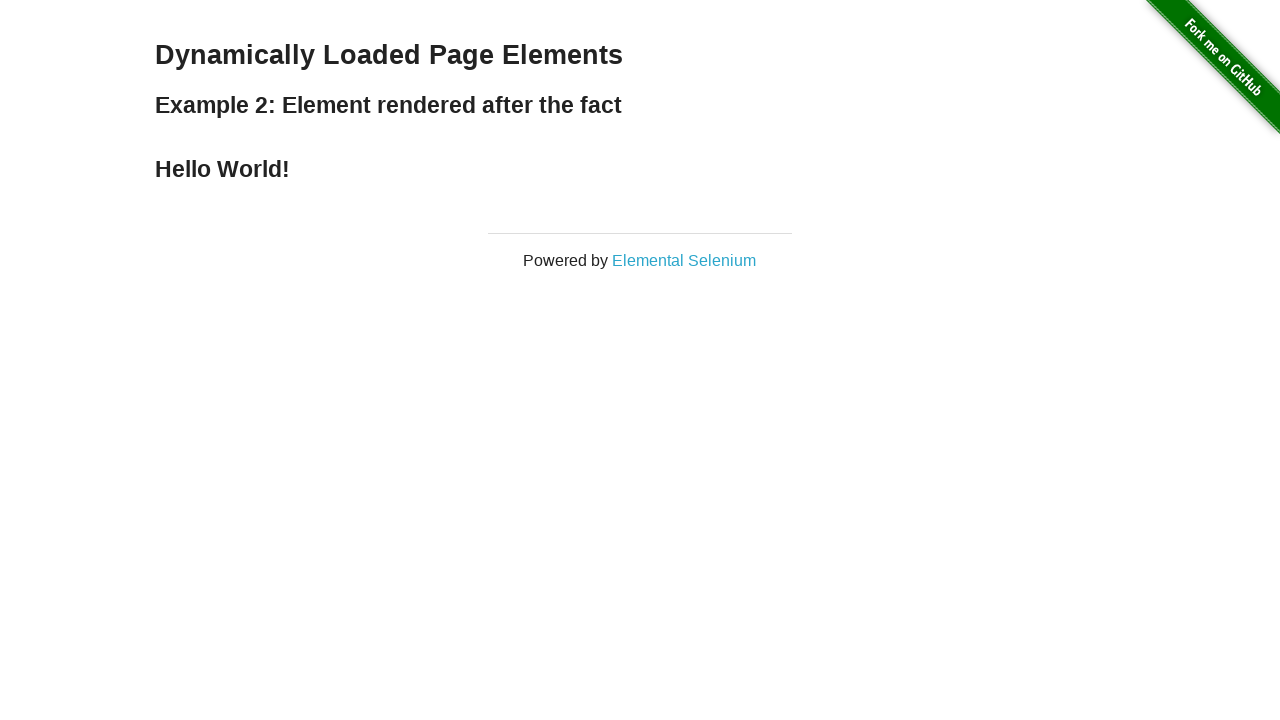

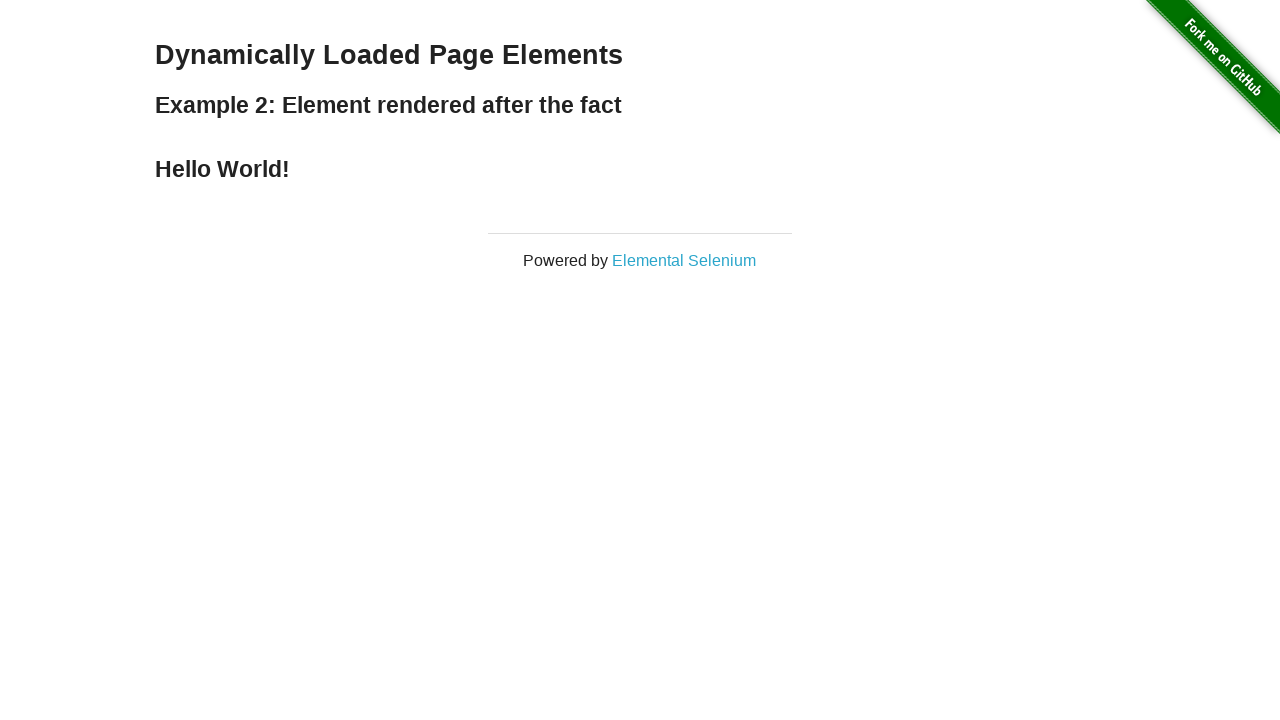